Tests a sample todo application by clicking on existing list items, clearing and filling a text input field, and adding a new item to the todo list

Starting URL: https://lambdatest.github.io/sample-todo-app/

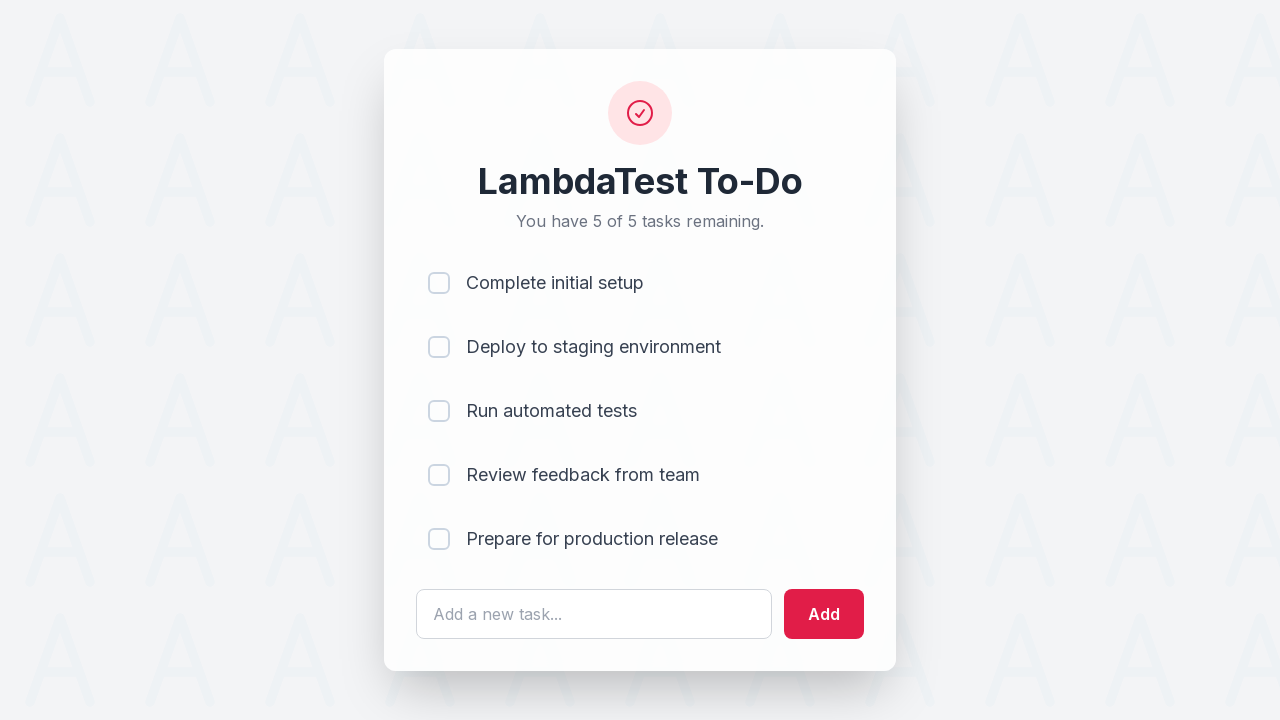

Clicked on first list item at (439, 283) on [name='li1']
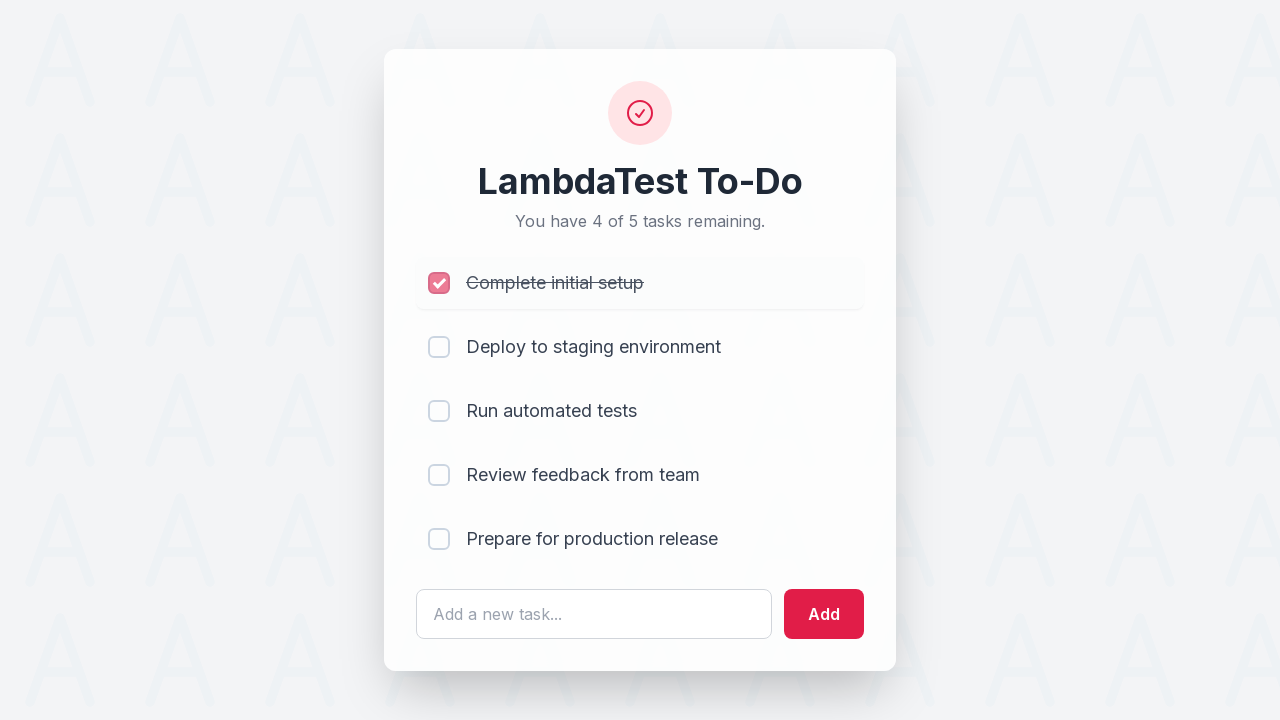

Clicked on second list item at (439, 347) on [name='li2']
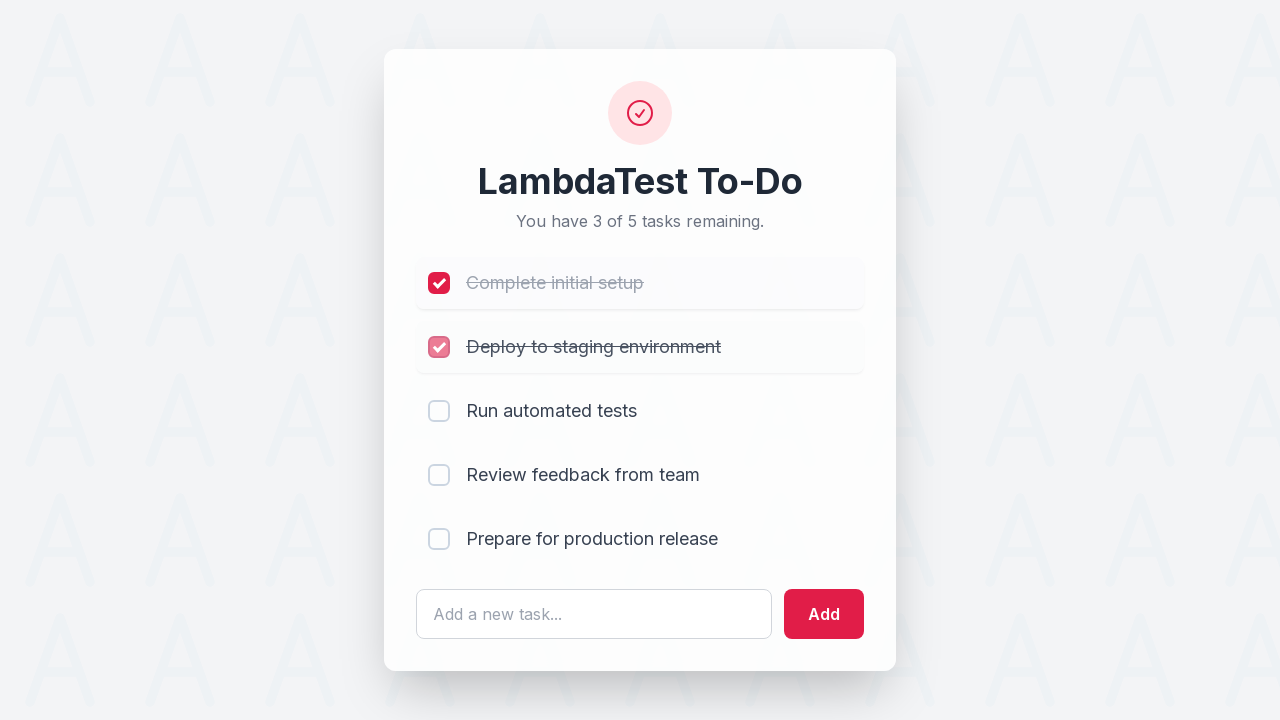

Cleared and filled todo text input with 'Yey, Let's add it to list' on #sampletodotext
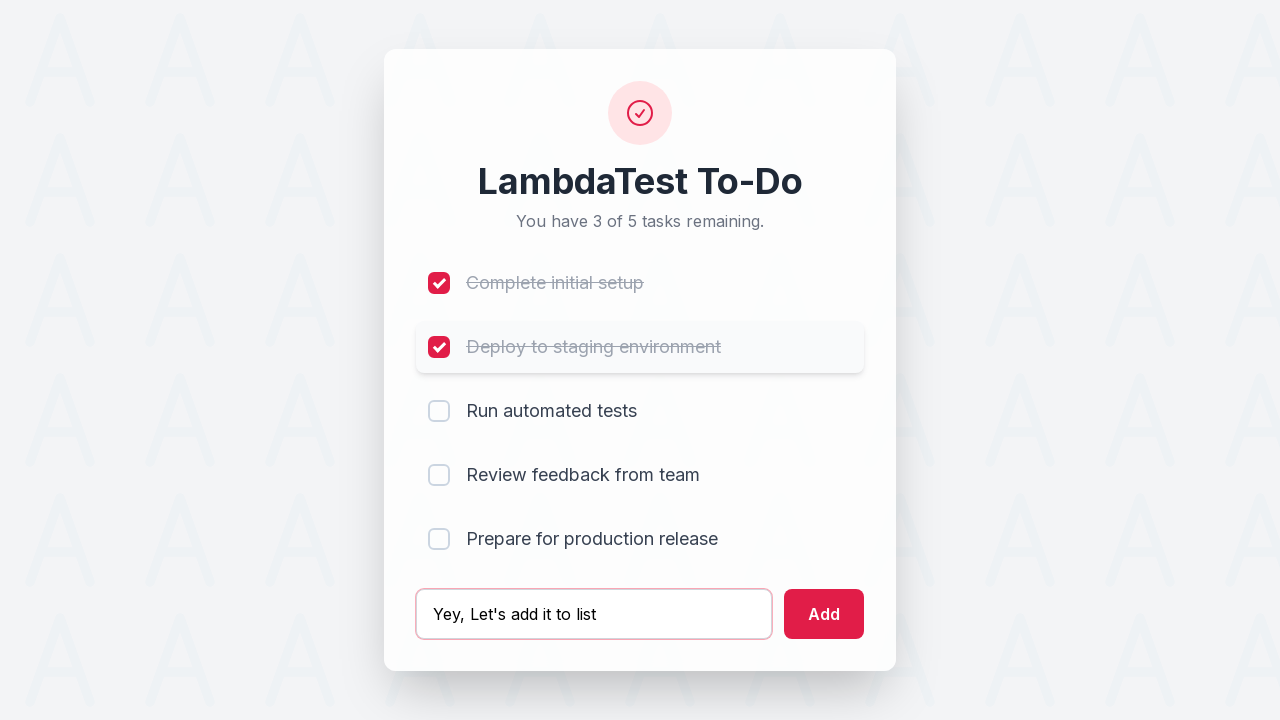

Clicked add button to add new item to todo list at (824, 614) on #addbutton
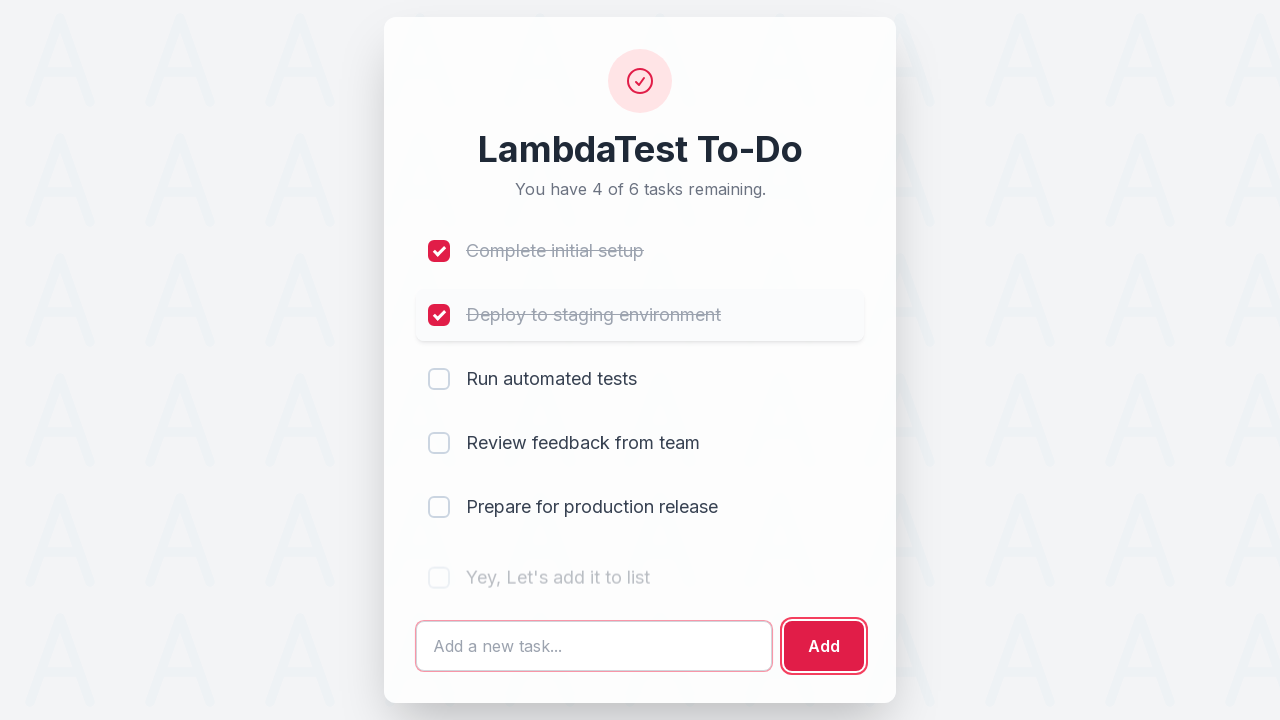

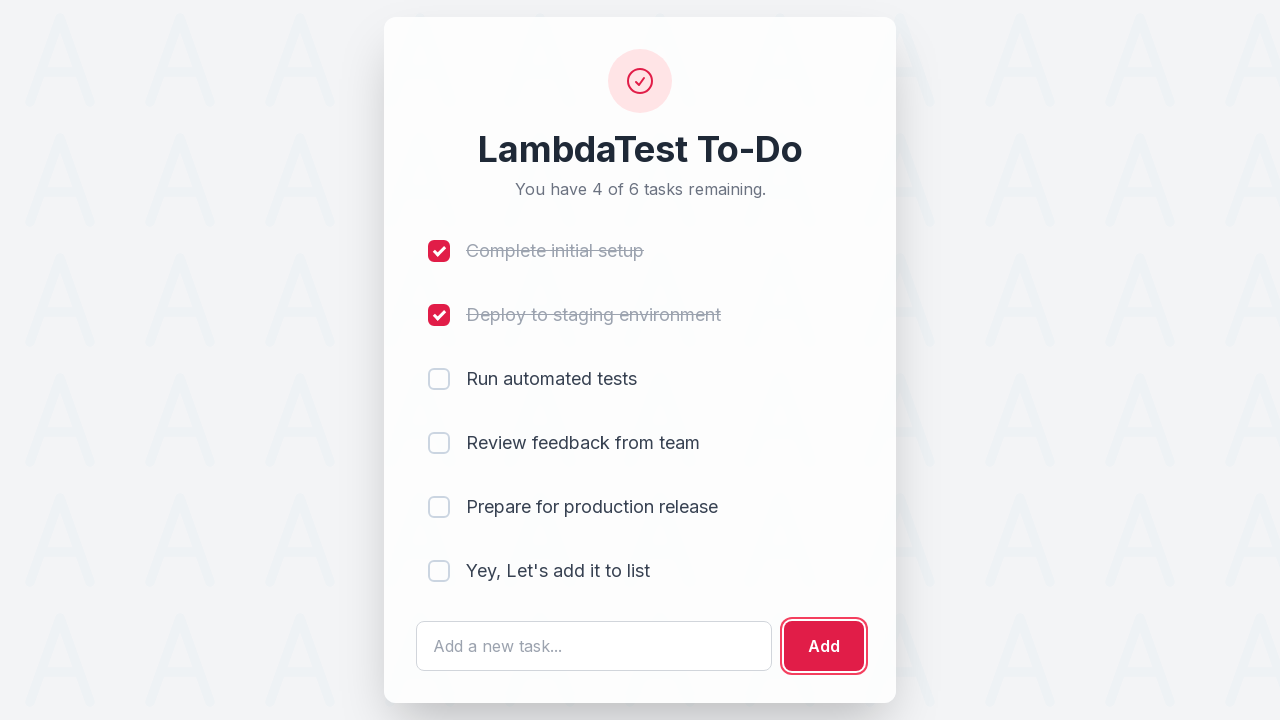